Tests A/B test opt-out functionality by visiting the A/B test page, adding an opt-out cookie, refreshing, and verifying the page shows "No A/B Test" heading

Starting URL: http://the-internet.herokuapp.com/abtest

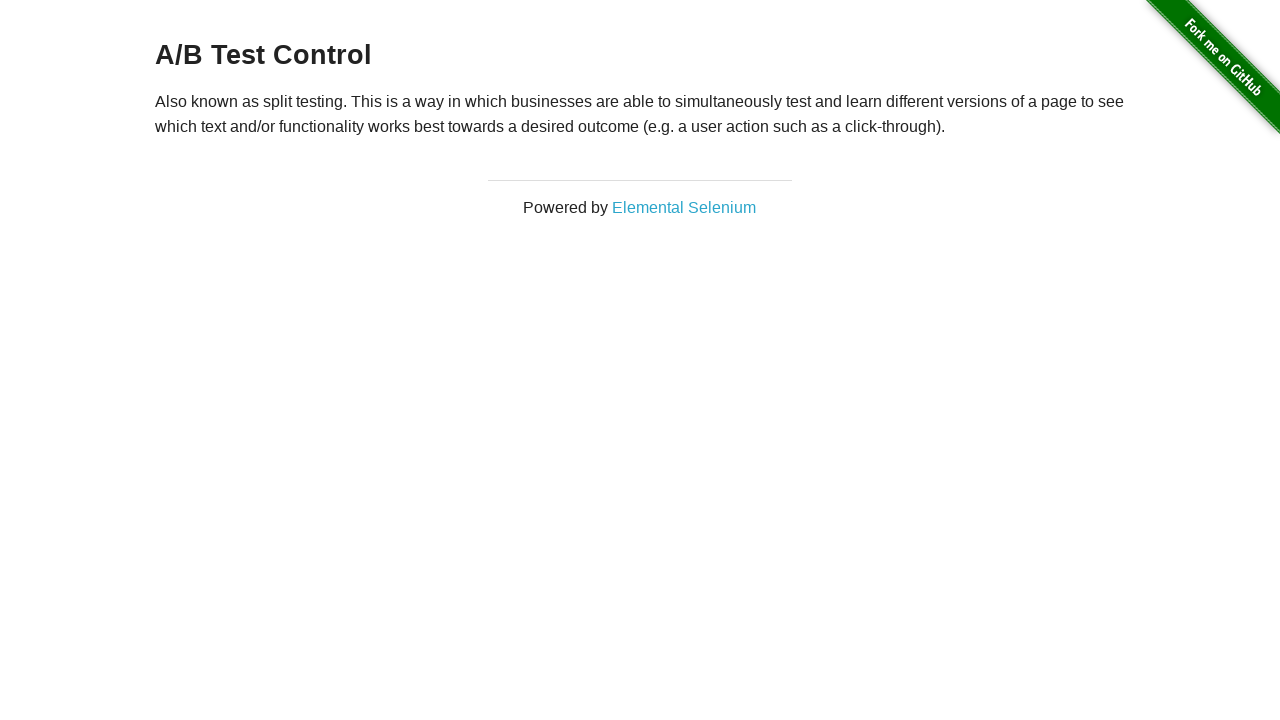

Navigated to A/B test page
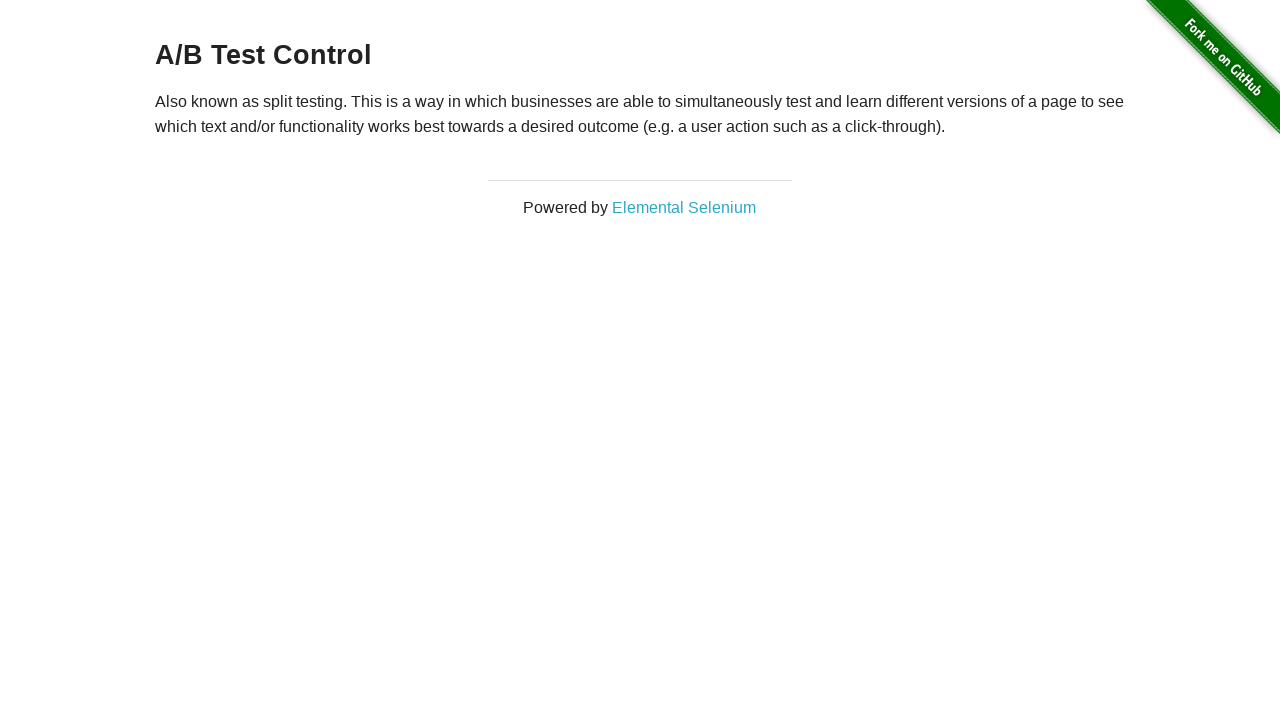

Retrieved heading text from page
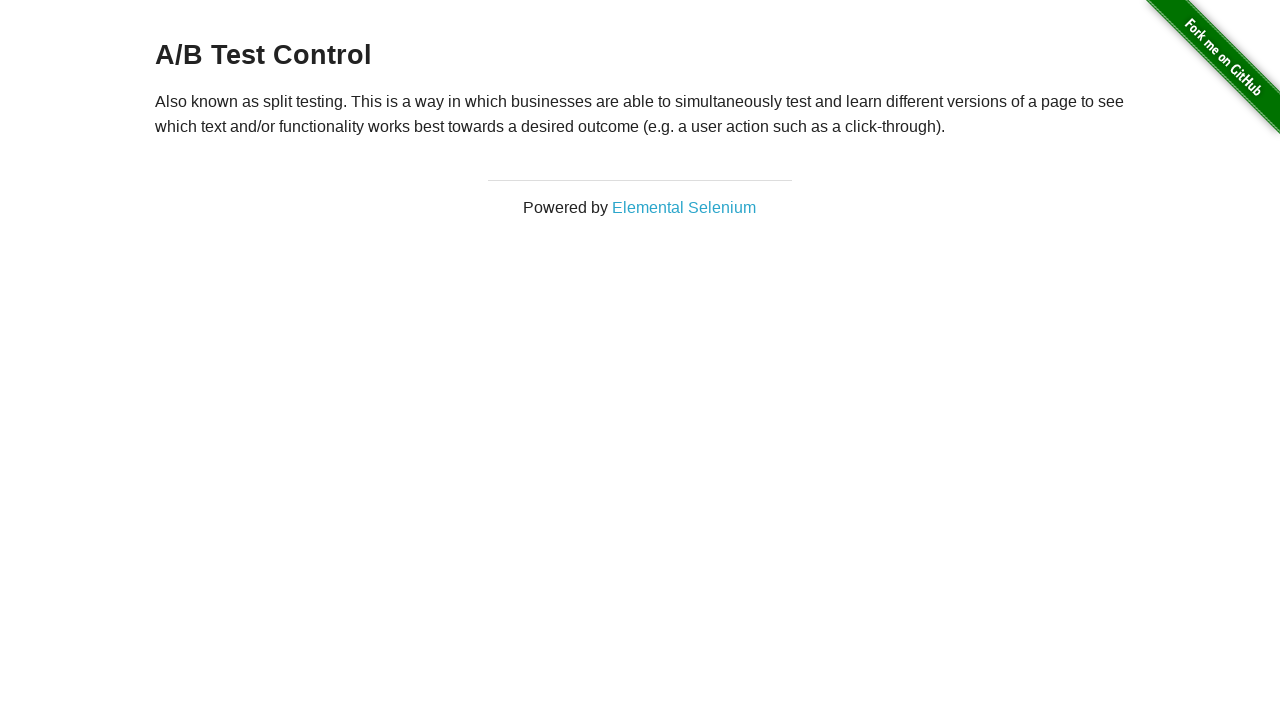

Added optimizelyOptOut cookie to opt out of A/B test
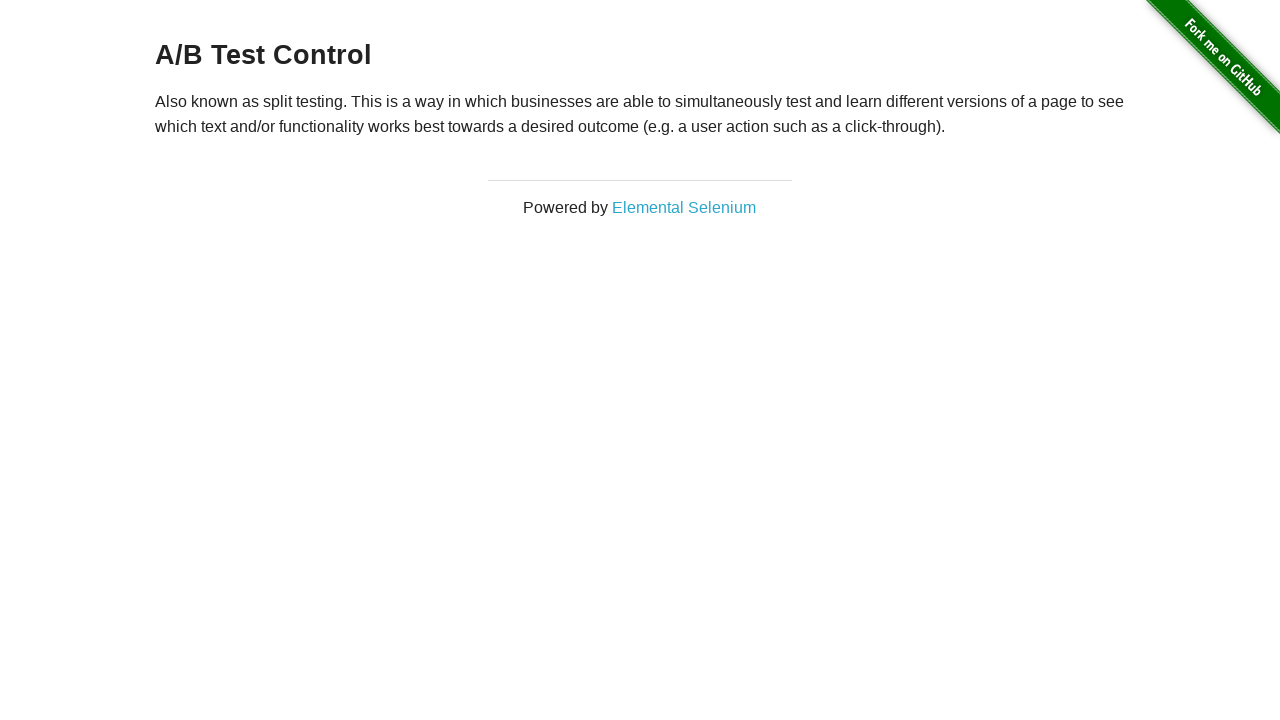

Reloaded page after adding opt-out cookie
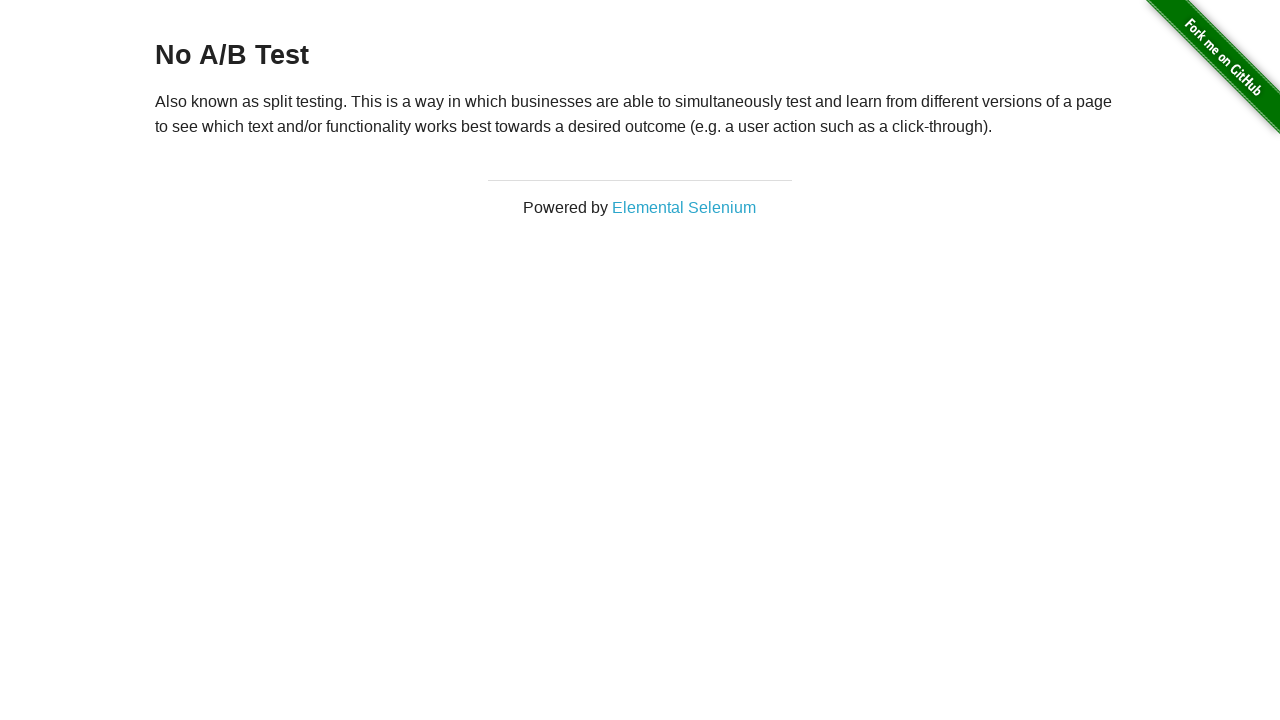

Retrieved heading text after page reload
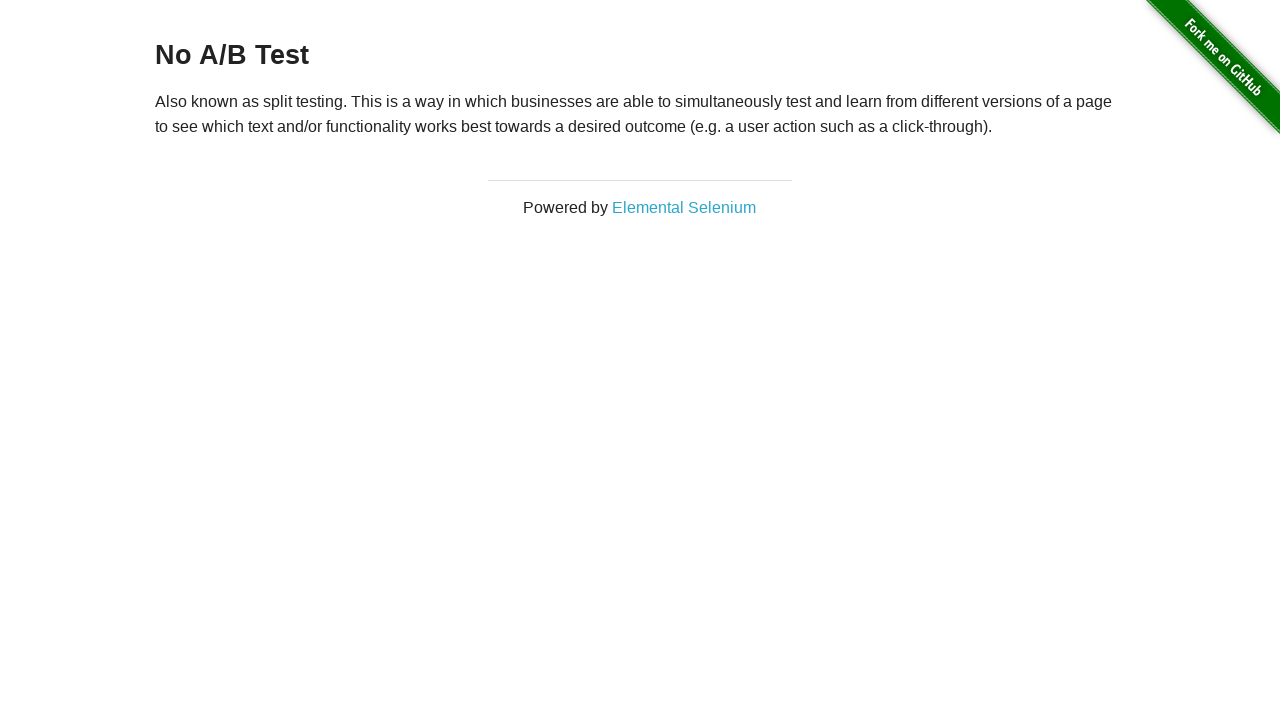

Verified that heading shows 'No A/B Test'
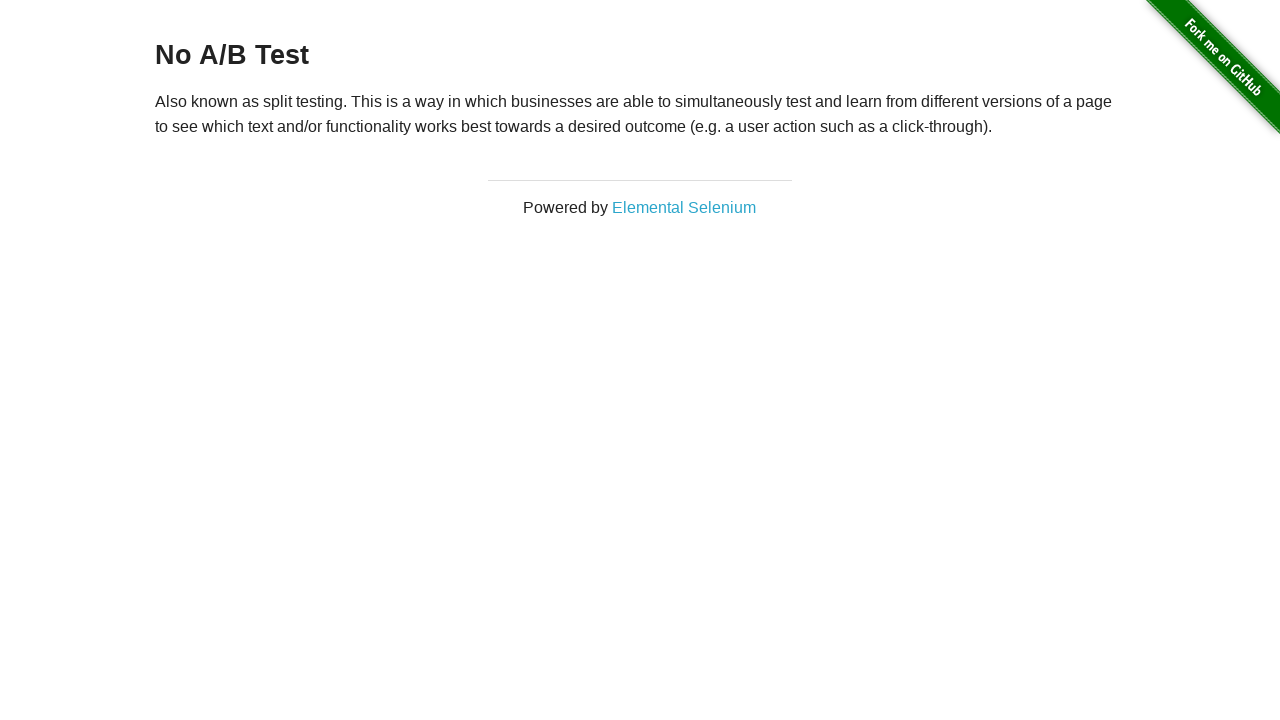

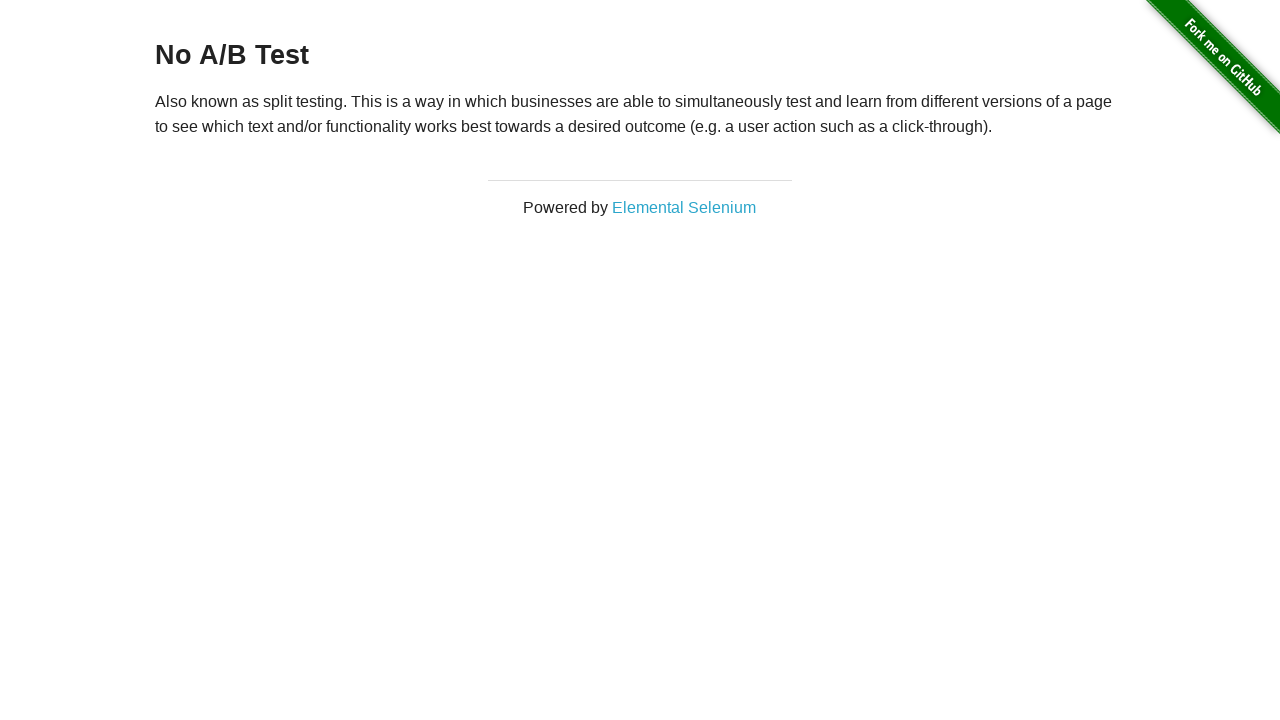